Tests iframe interaction by switching to an iframe, filling a form field, then switching back to the main content and clicking a navigation link

Starting URL: http://www.dwuser.com/education/content/the-magical-iframe-tag-an-introduction/

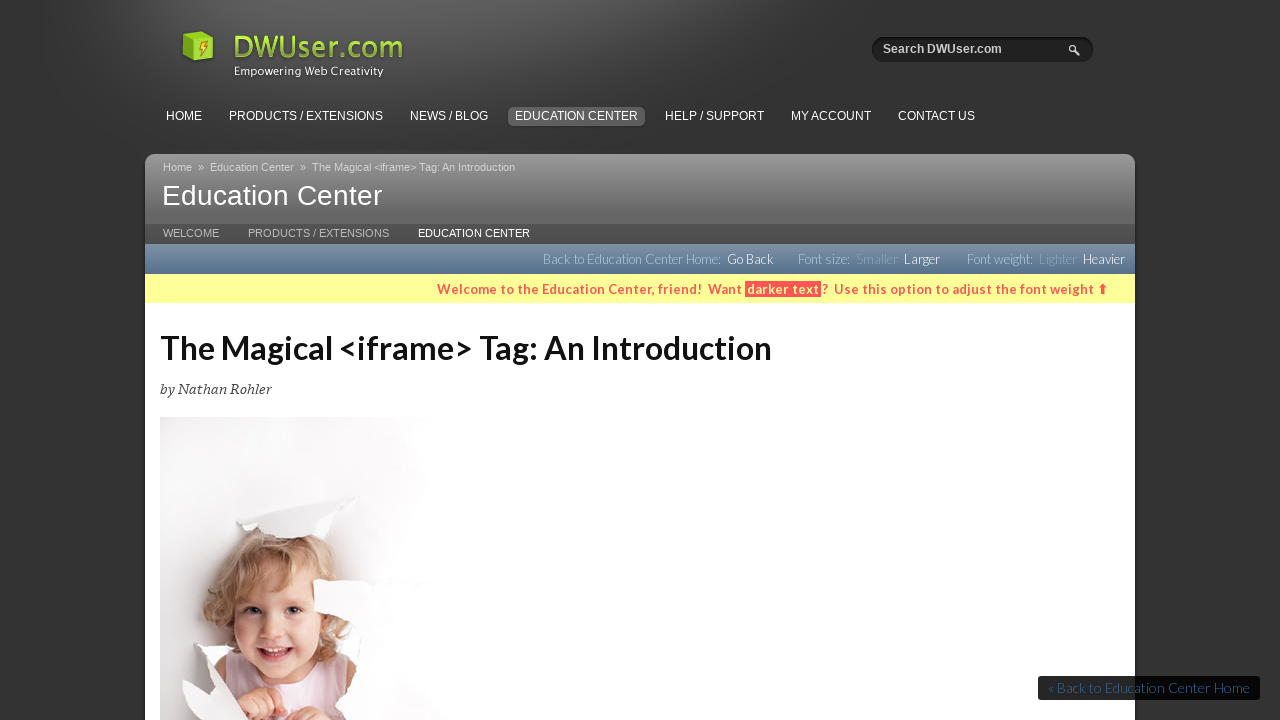

Located all iframes on the page - found 9 iframe(s)
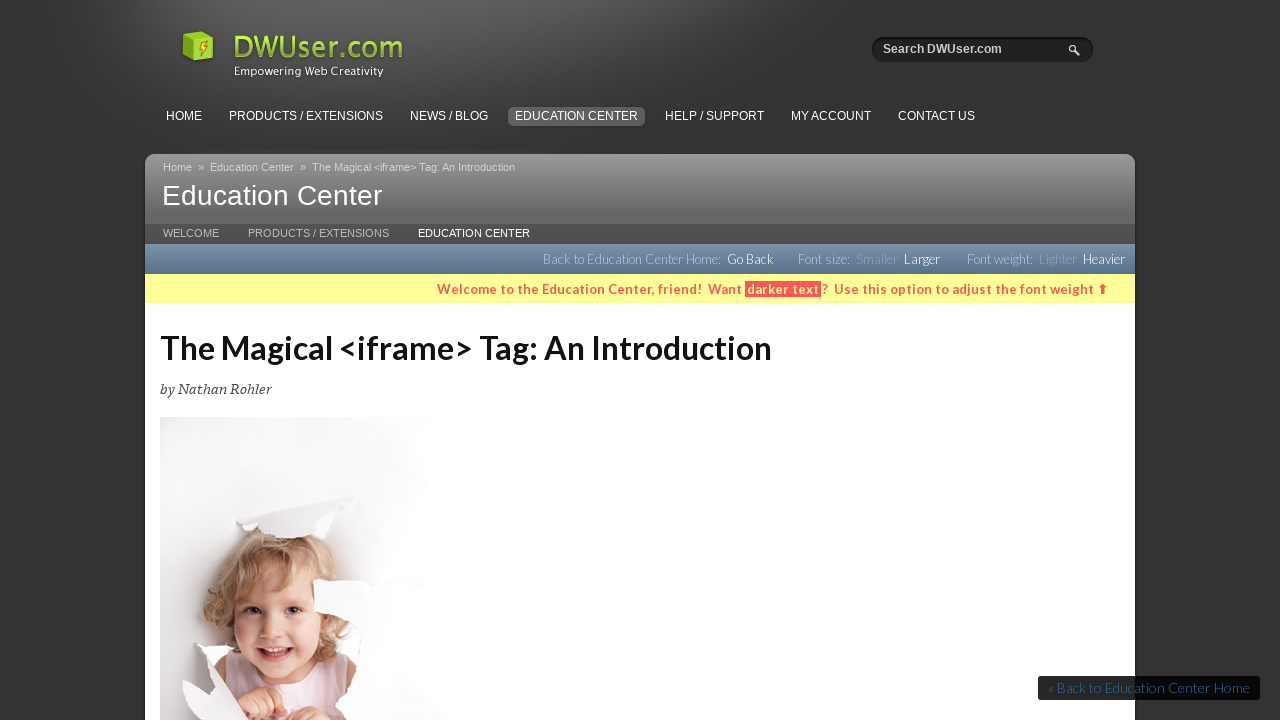

Switched context to iframe within subscribeBox div
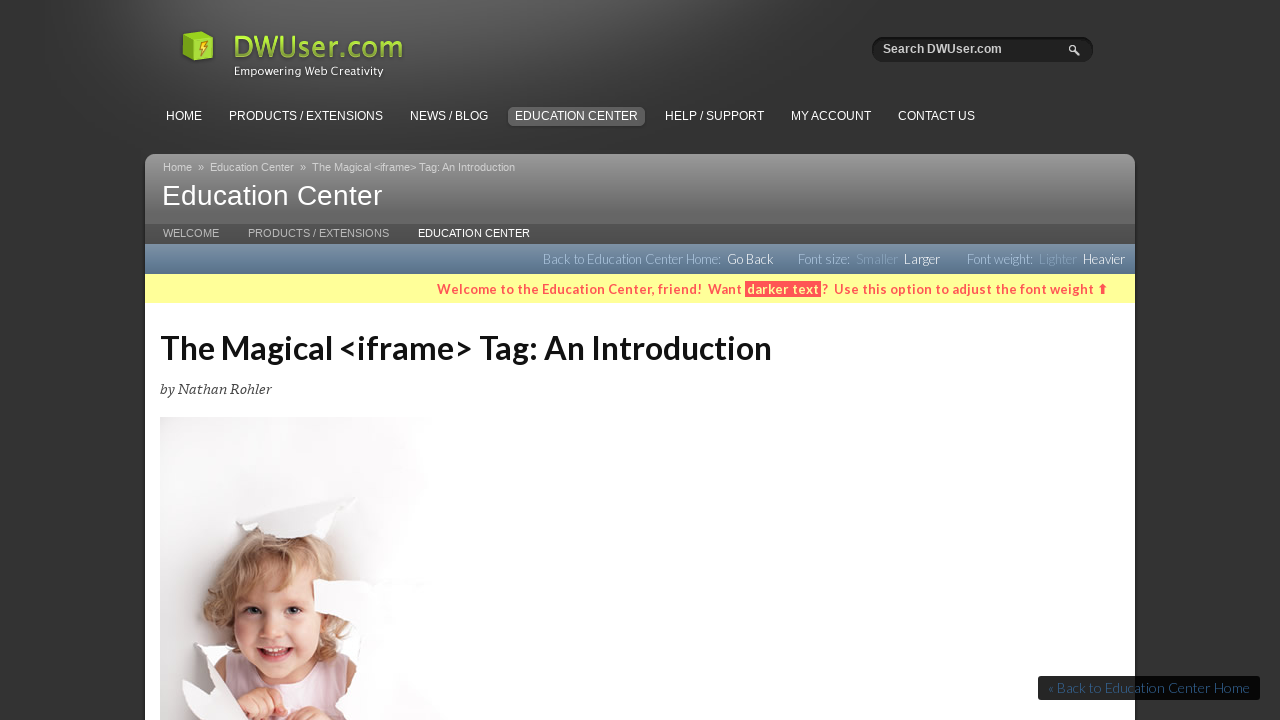

Filled name field inside iframe with 'TestFrame' on xpath=//div[@id='subscribeBox']//iframe[1] >> internal:control=enter-frame >> xp
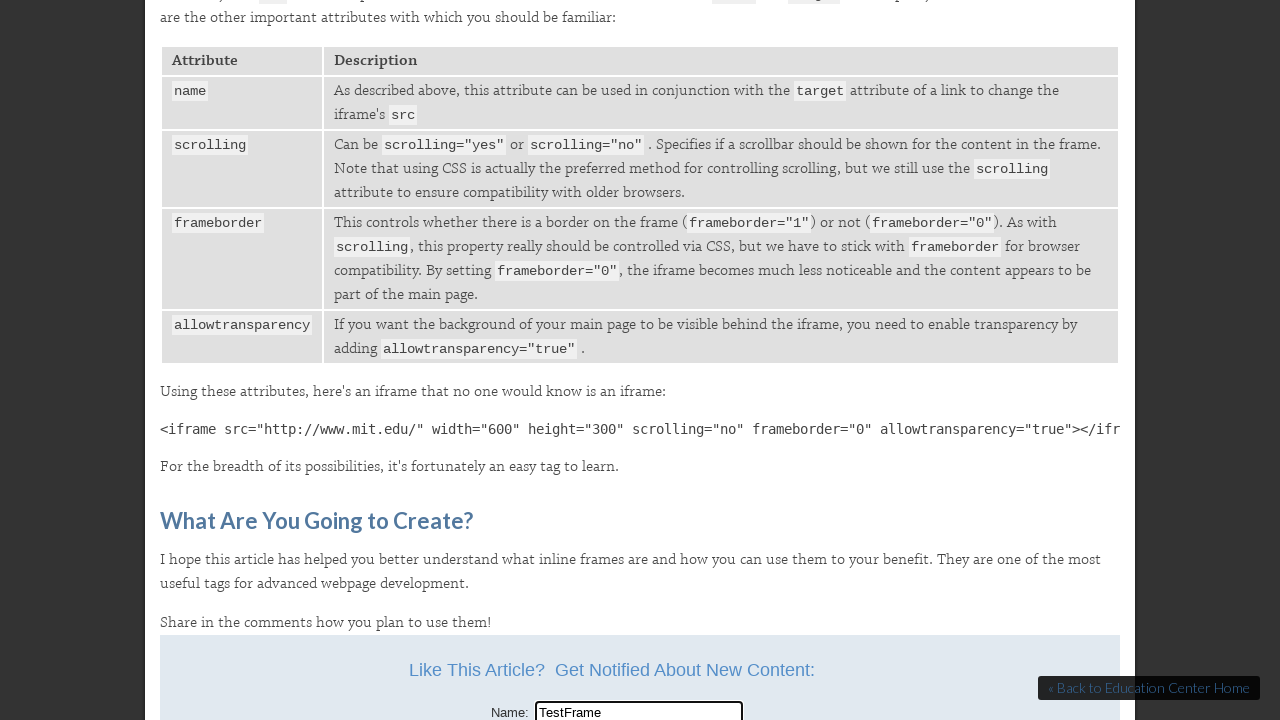

Clicked Education Center link in main content (switched back from iframe context) at (474, 233) on xpath=//div[@id='capSubnav']/a[contains(text(),'Education Center')]
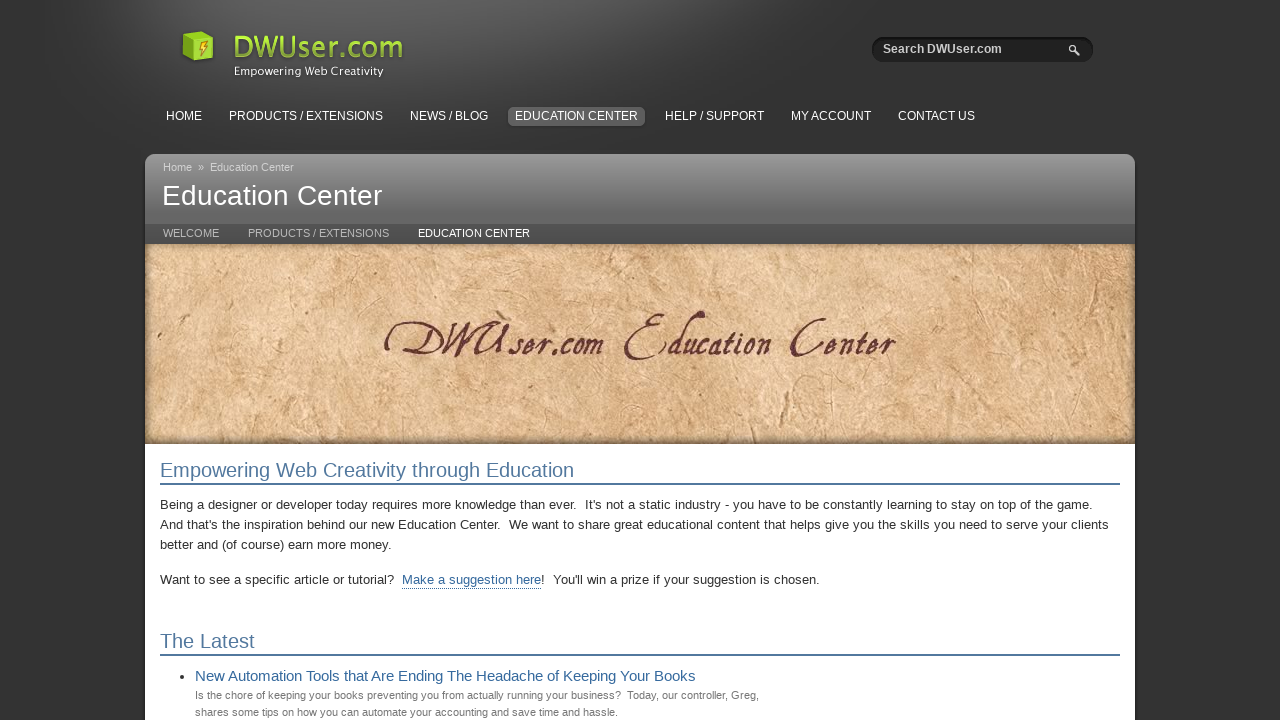

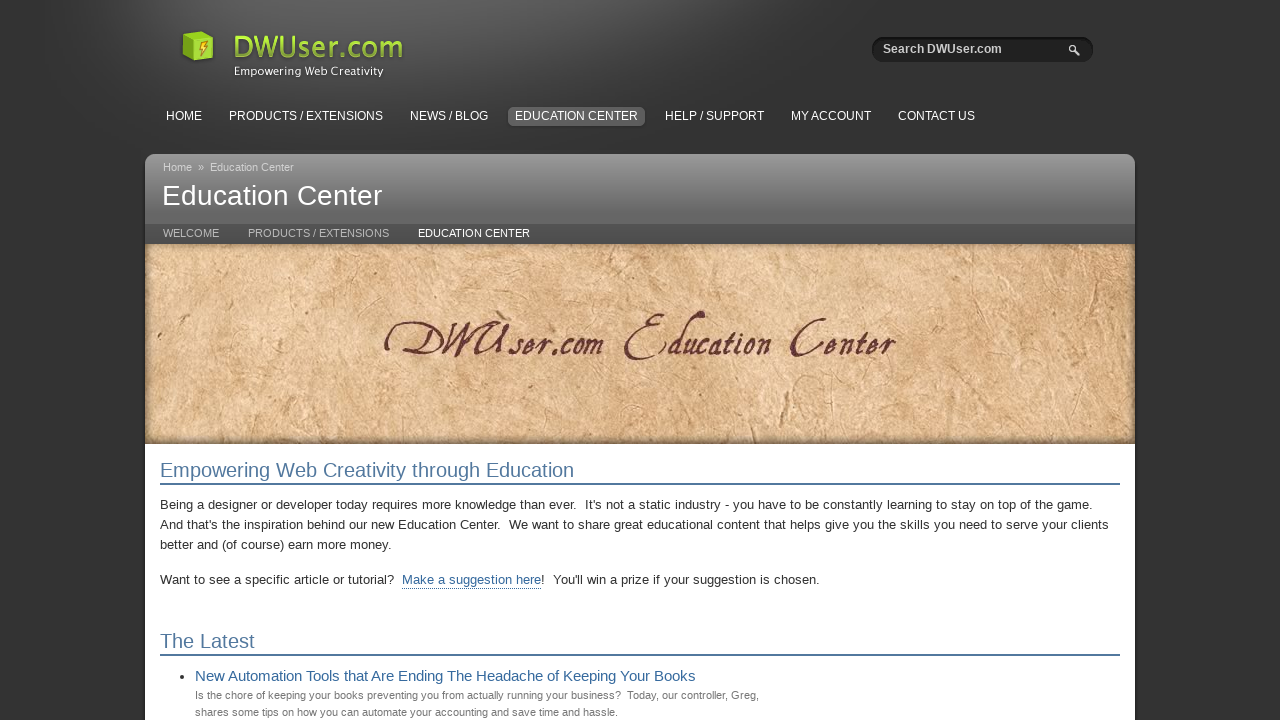